Tests a web form by entering text into a text box, clicking the submit button, and verifying that a success message is displayed.

Starting URL: https://www.selenium.dev/selenium/web/web-form.html

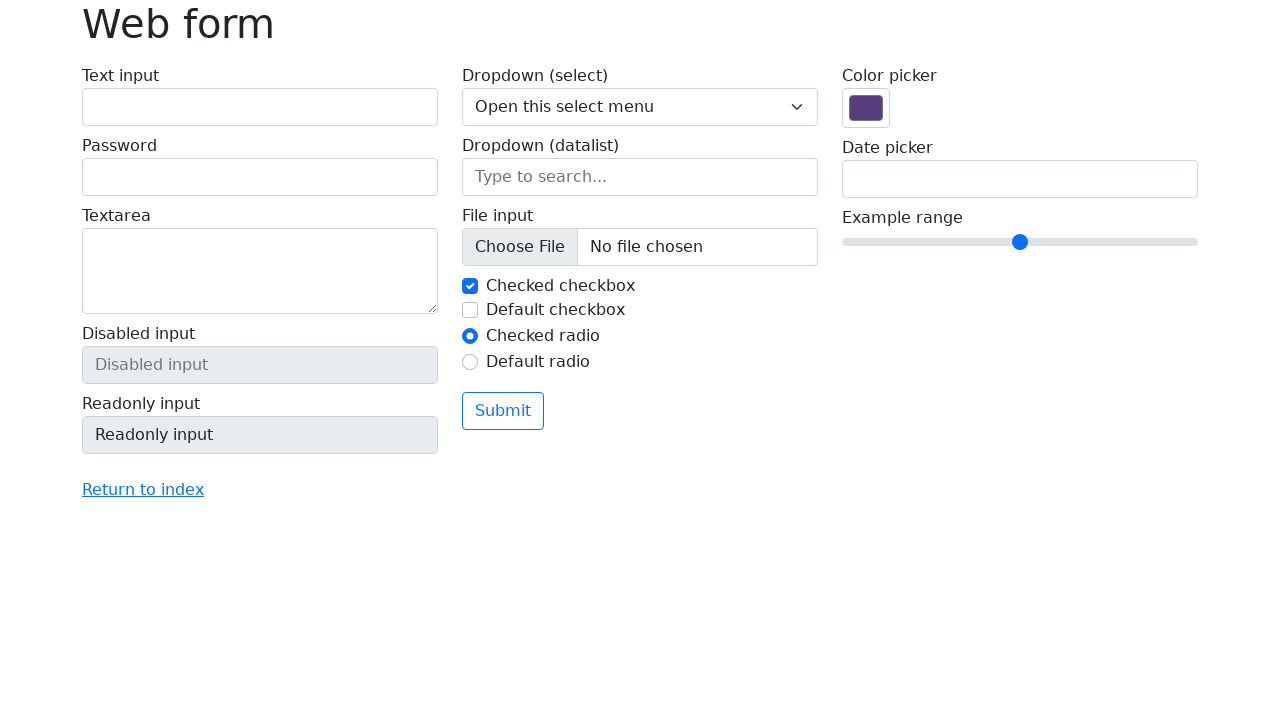

Filled text box with 'Selenium' on input[name='my-text']
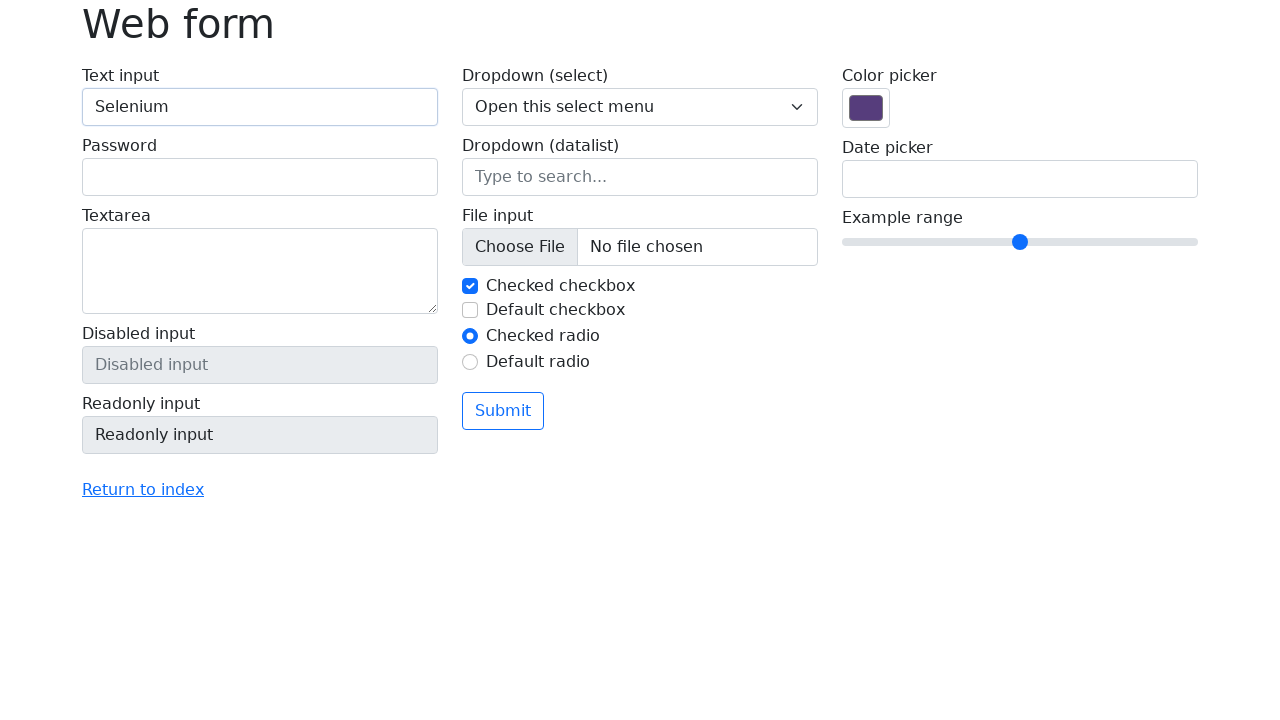

Clicked submit button at (503, 411) on button
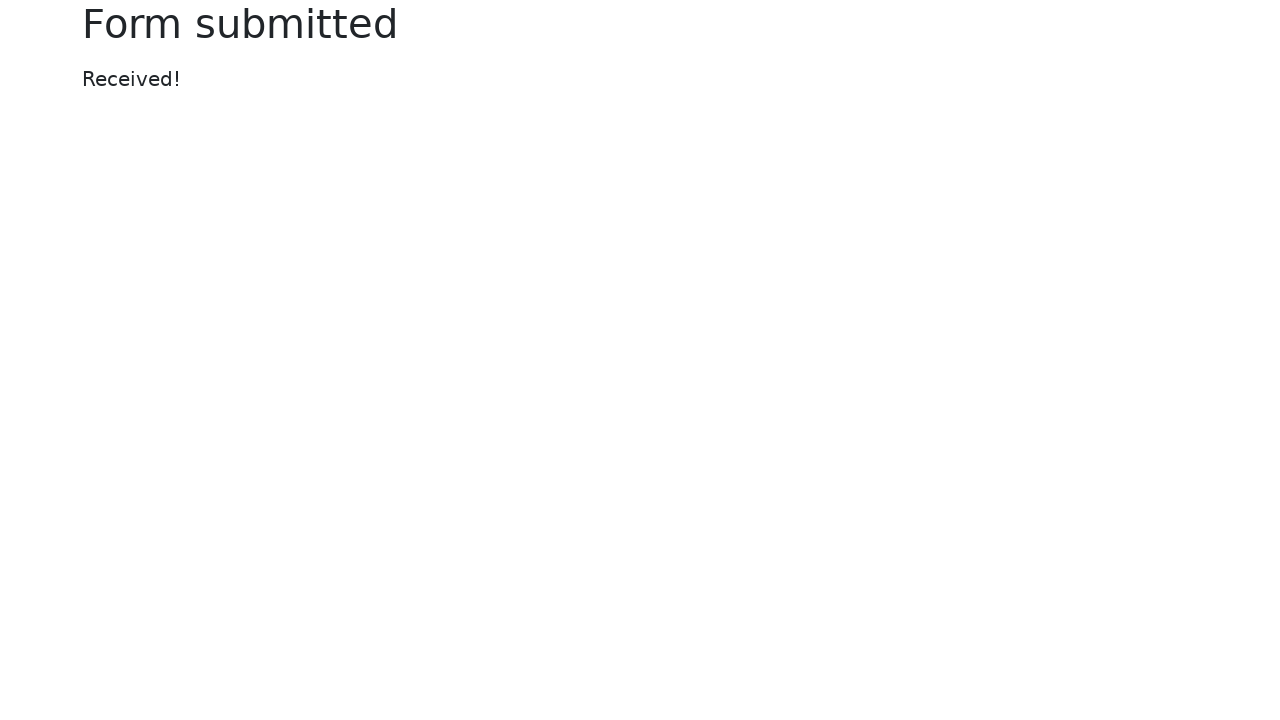

Success message element loaded
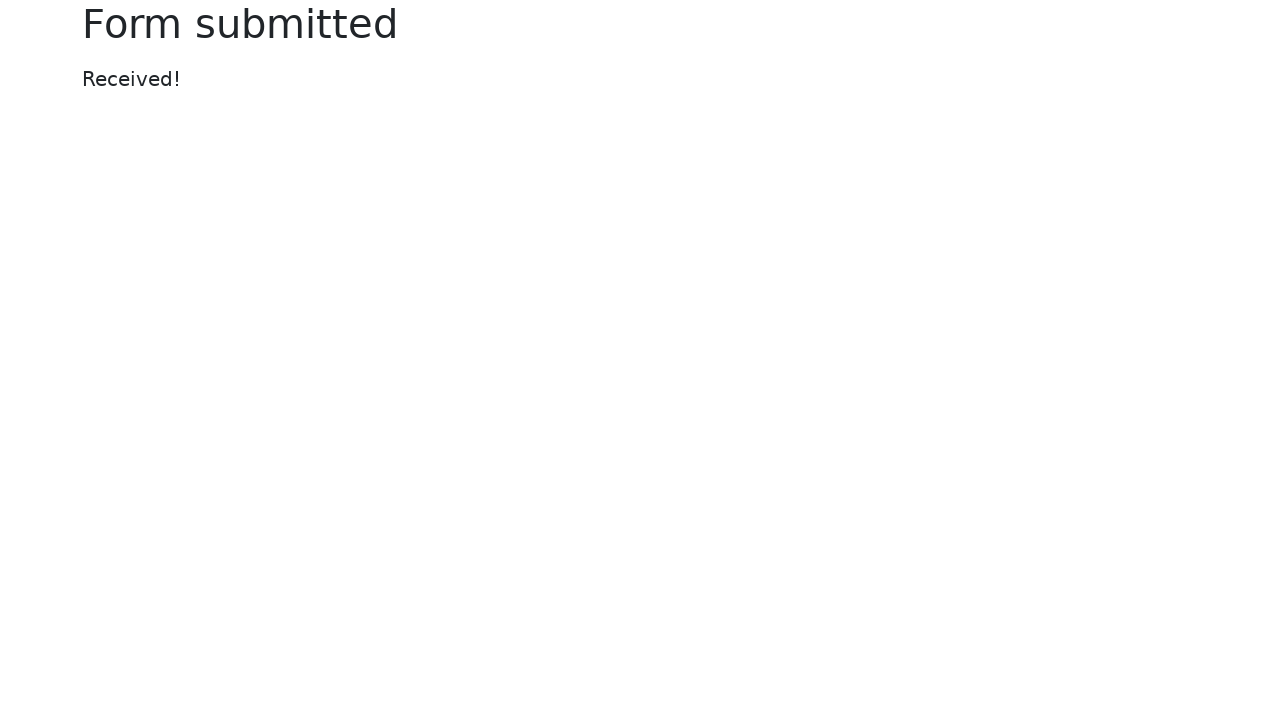

Retrieved success message text: Received!
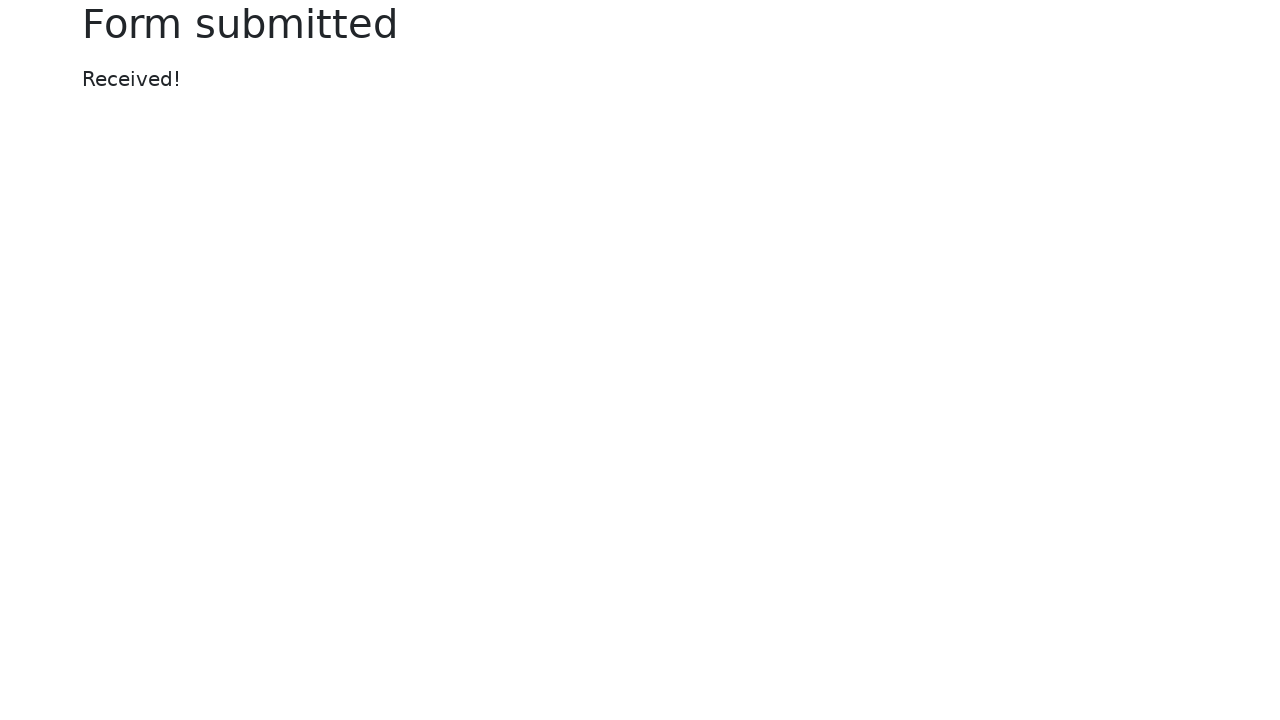

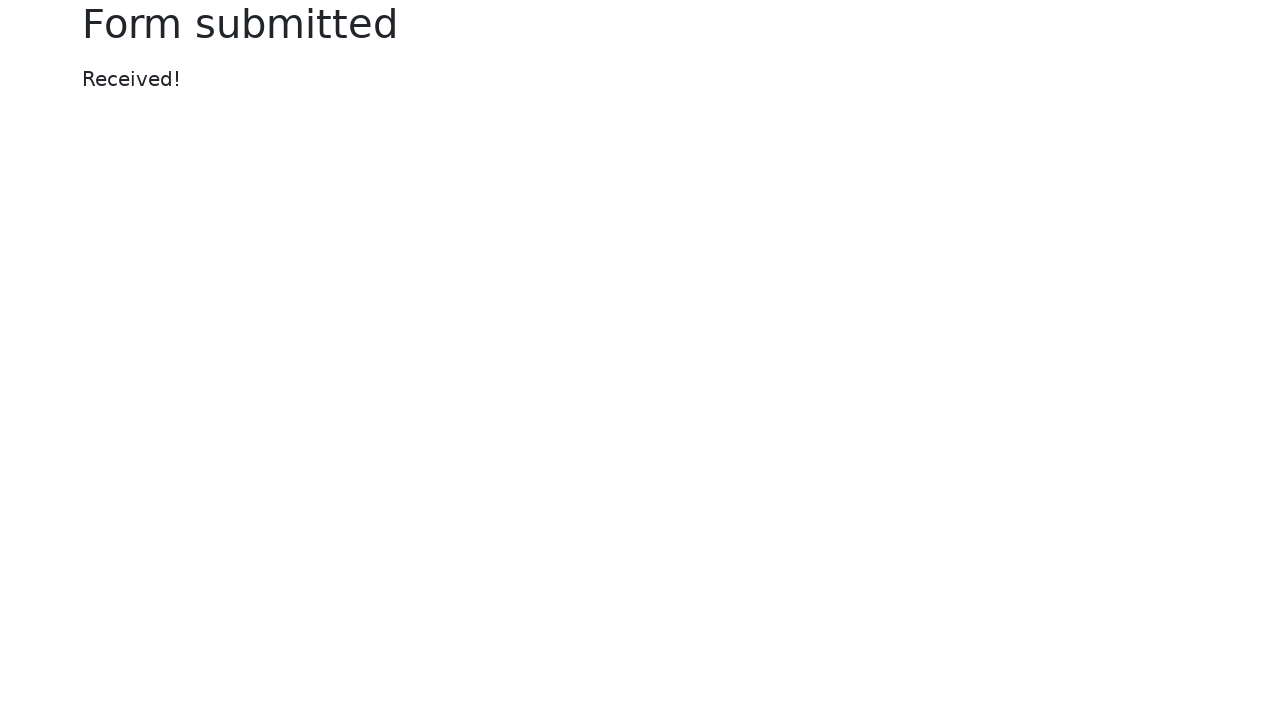